Tests the Mr Eleven dice game scenario where rolling 6+5 results in a win.

Starting URL: http://100percentofthetimehotspaghetti.com/dice.html

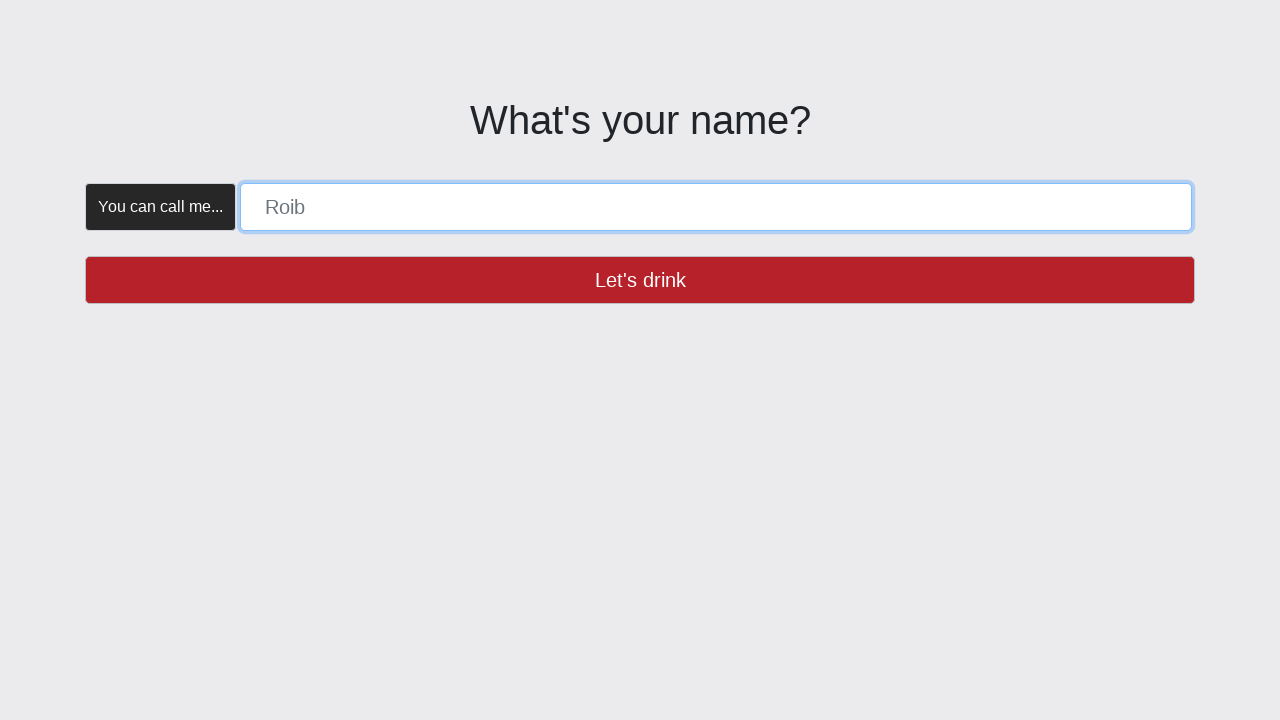

Set default timeout to 30 seconds
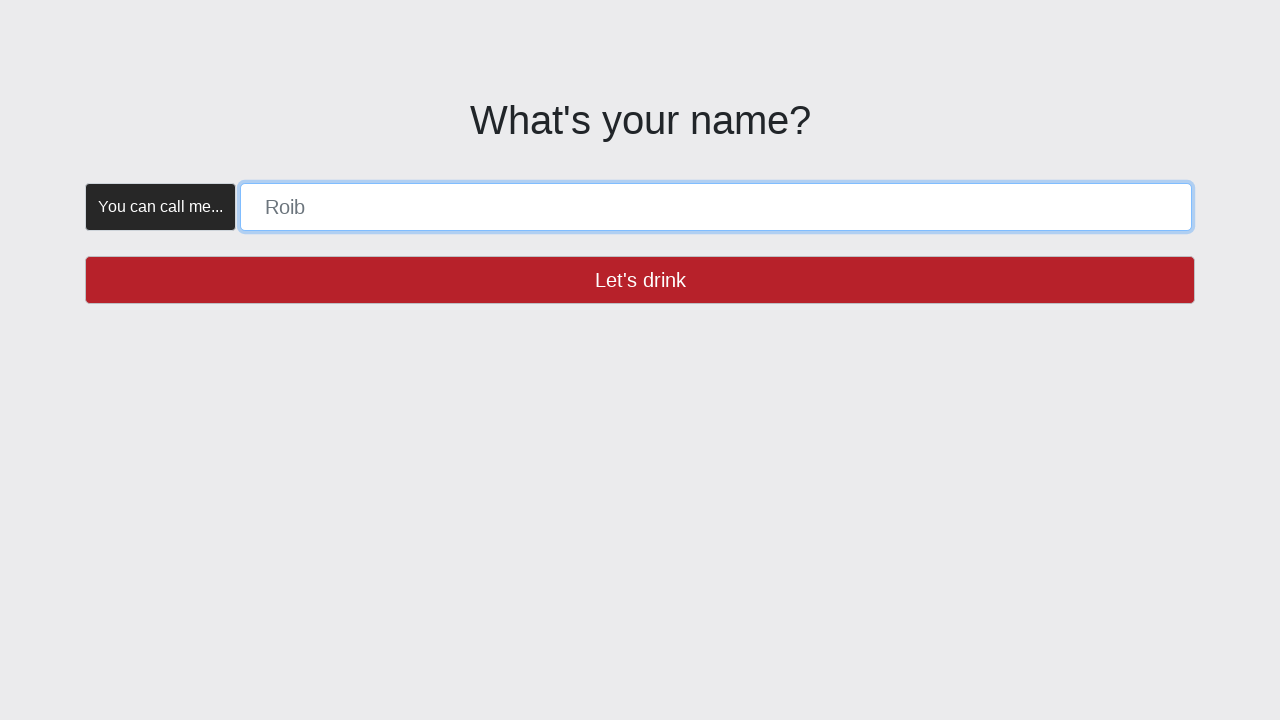

Located name form field
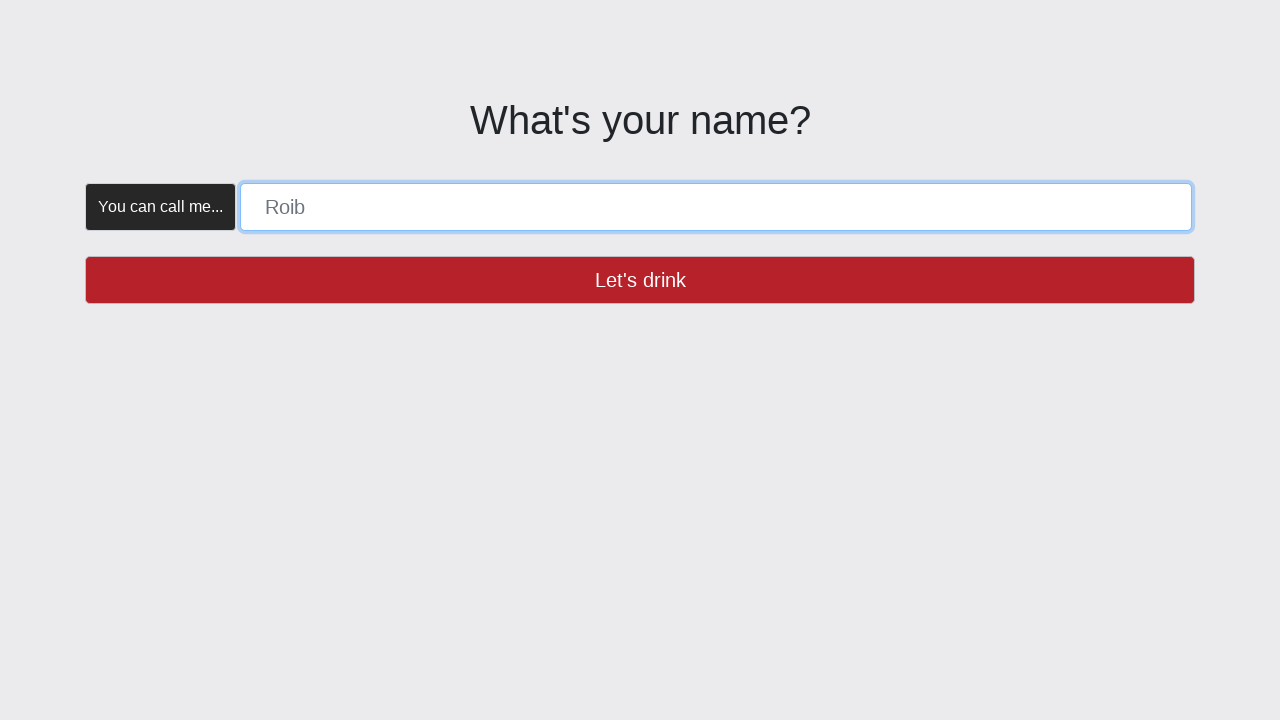

Located "Let's drink" button
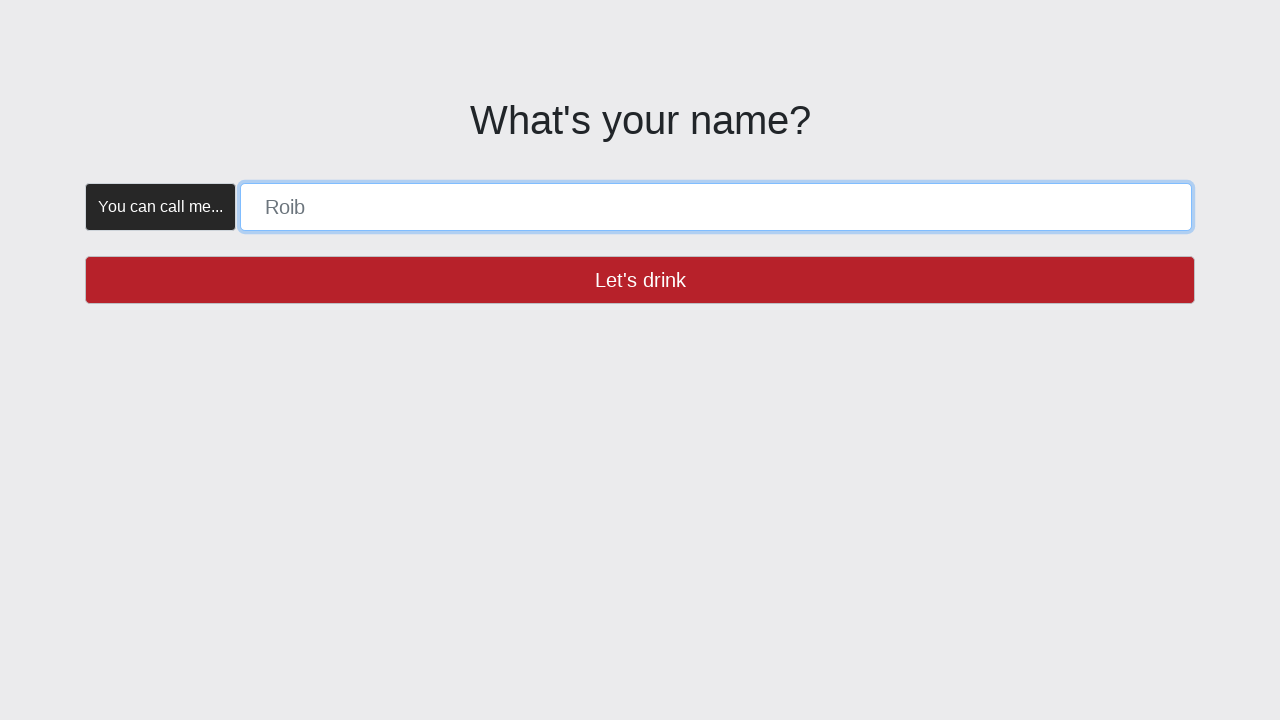

Located "Create" button
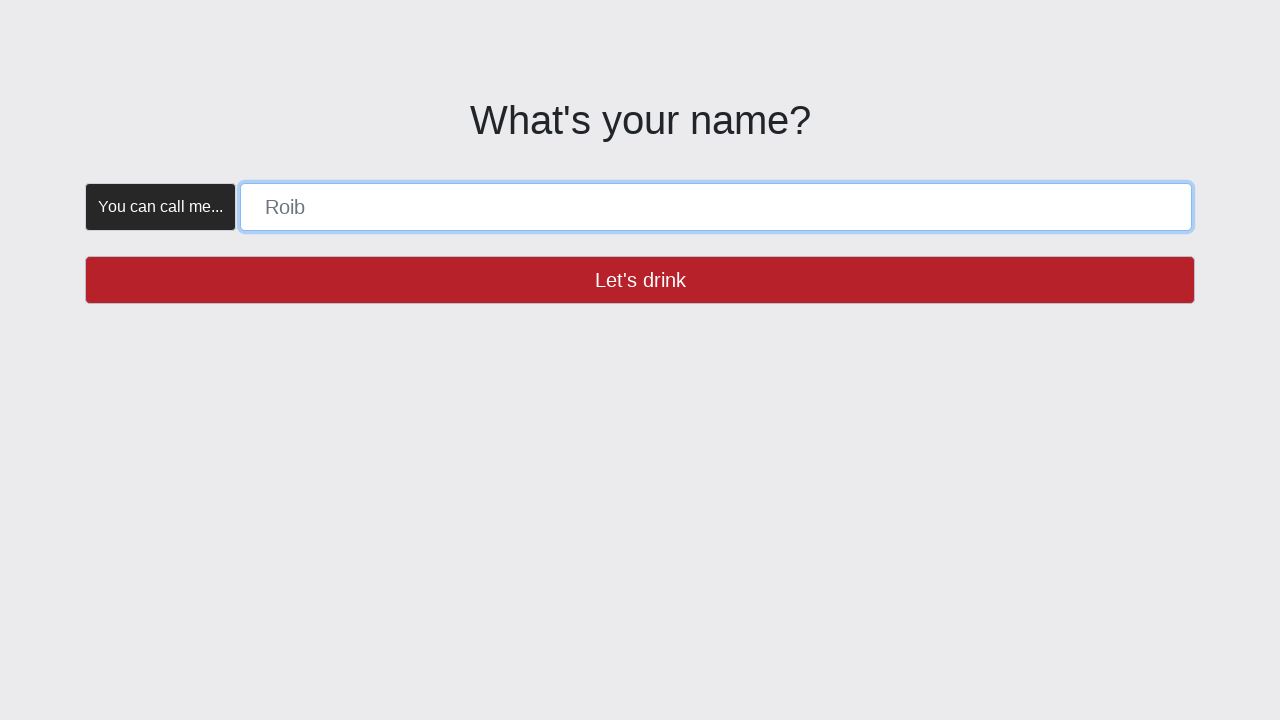

Located "New Round" button
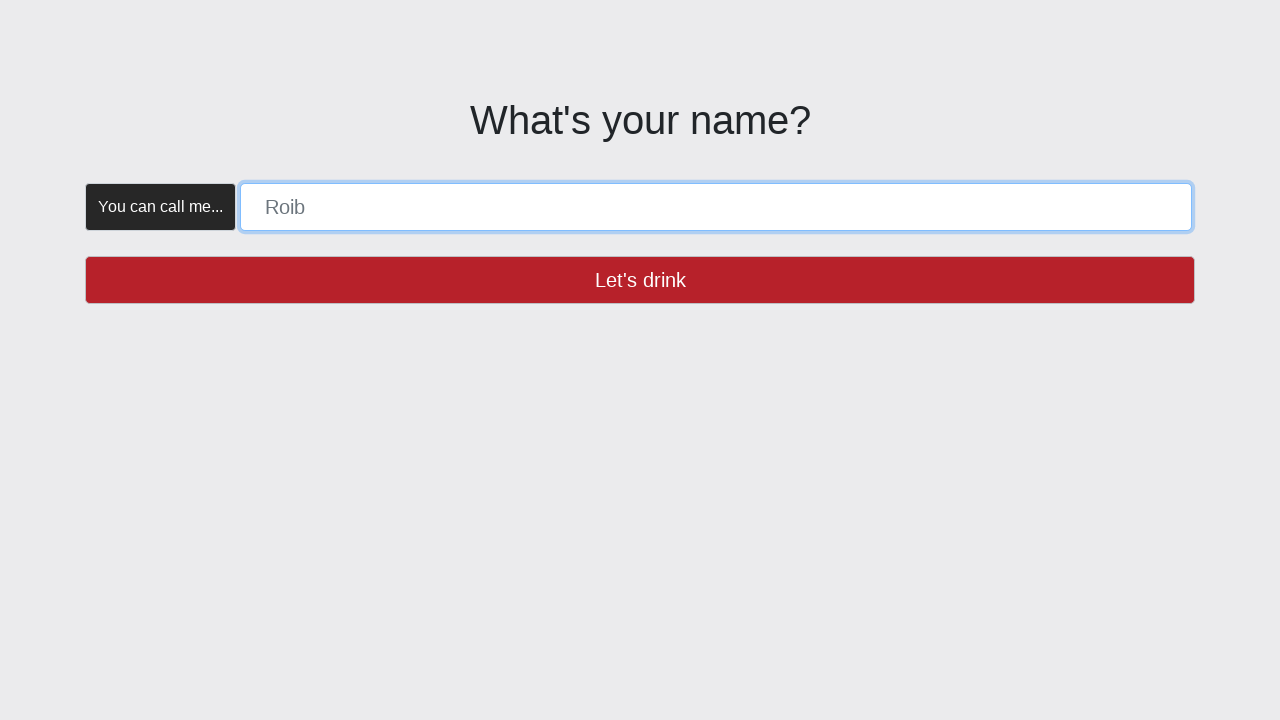

Located "Roll Dice" button
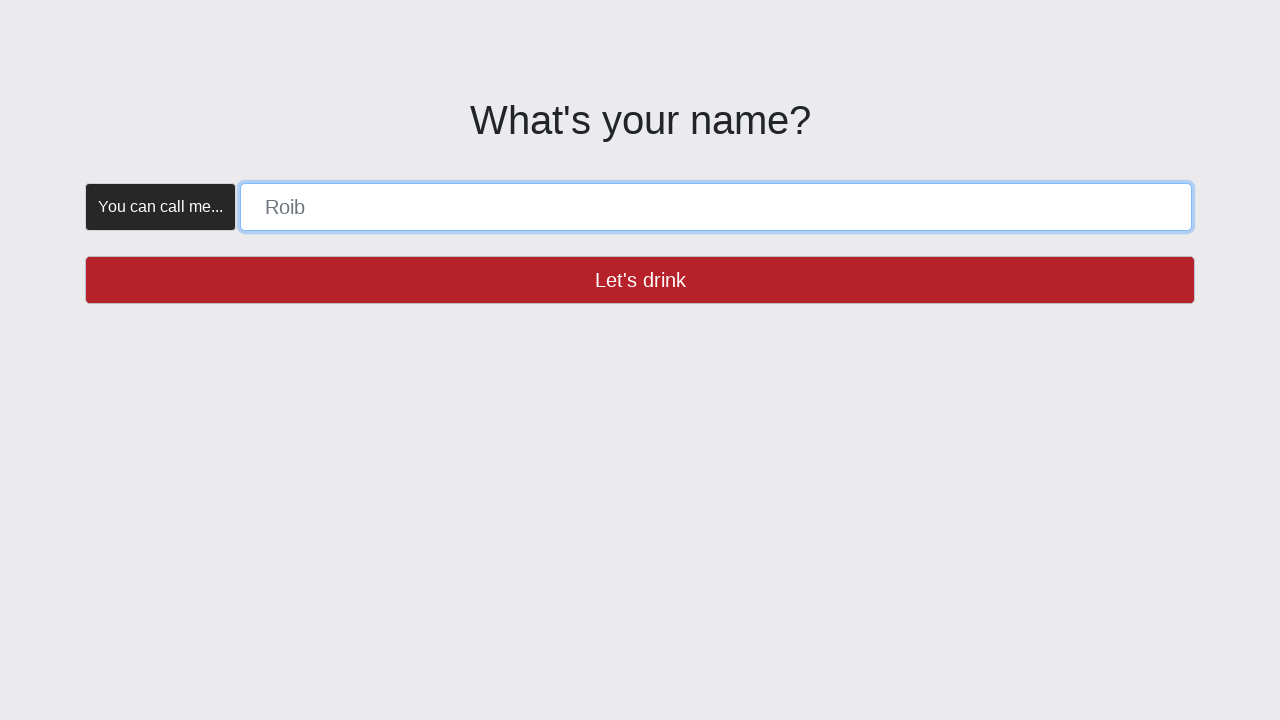

Verified "Let's drink" button is enabled at (640, 280) on button >> internal:has-text="Let's drink"i
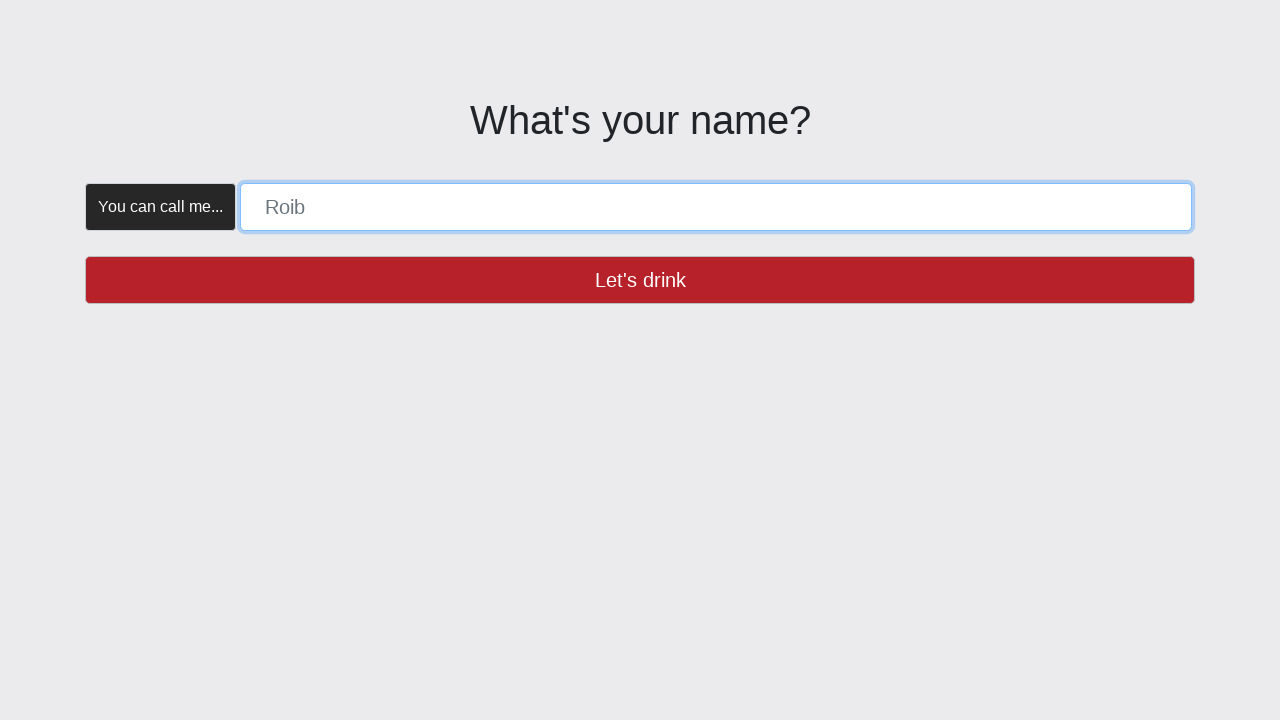

Filled name form with 'MR_ELEVEN' on [placeholder="Roib"]
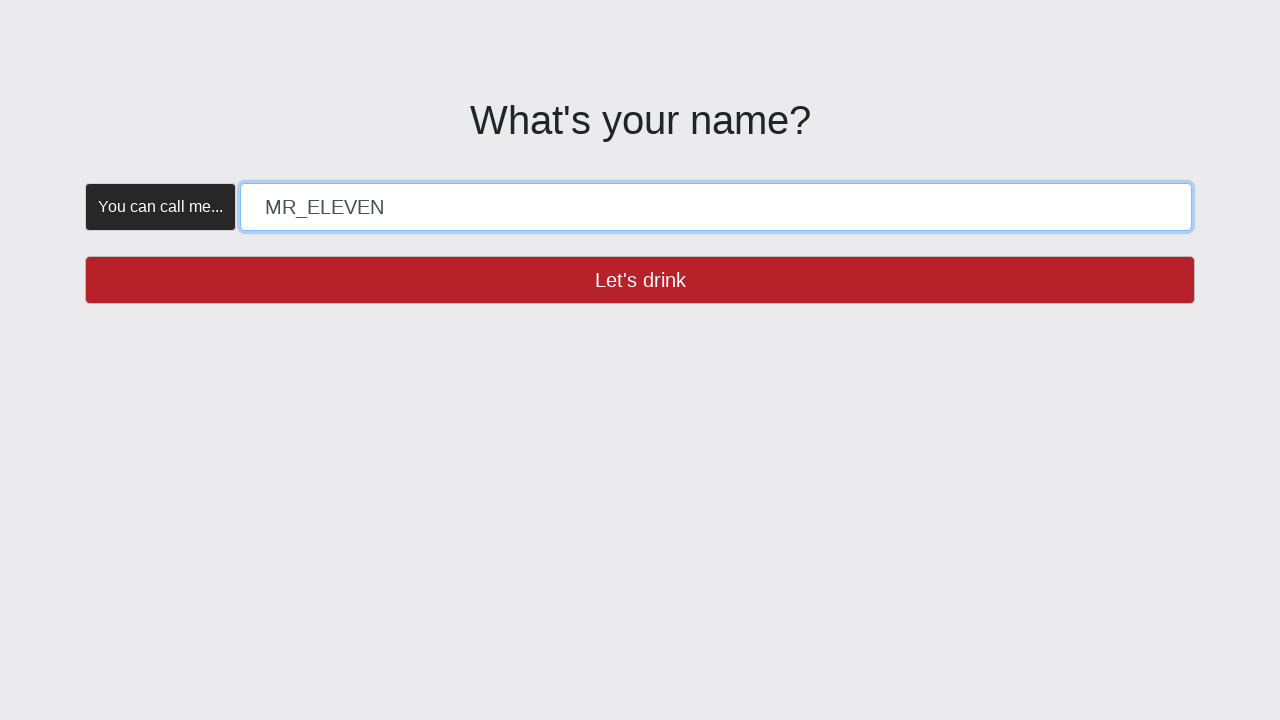

Clicked "Let's drink" button to submit name at (640, 280) on button >> internal:has-text="Let's drink"i
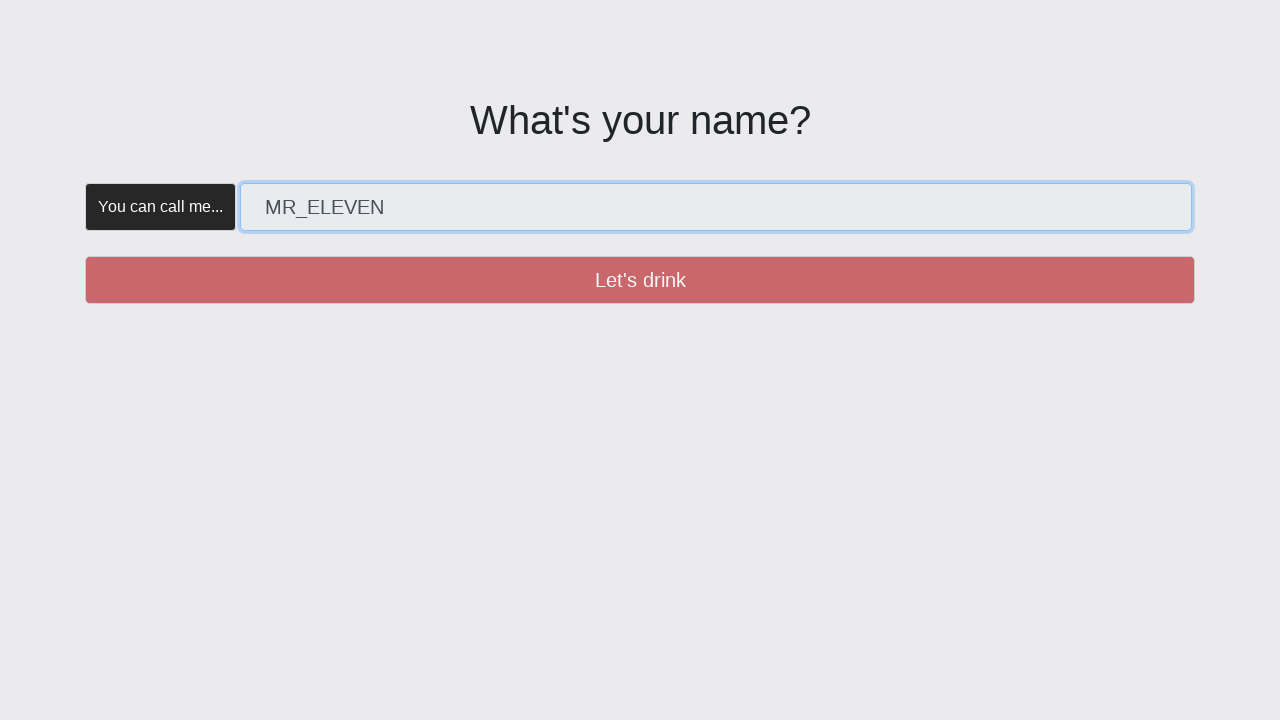

Verified "Create" button is enabled at (355, 182) on button >> internal:has-text="Create"i
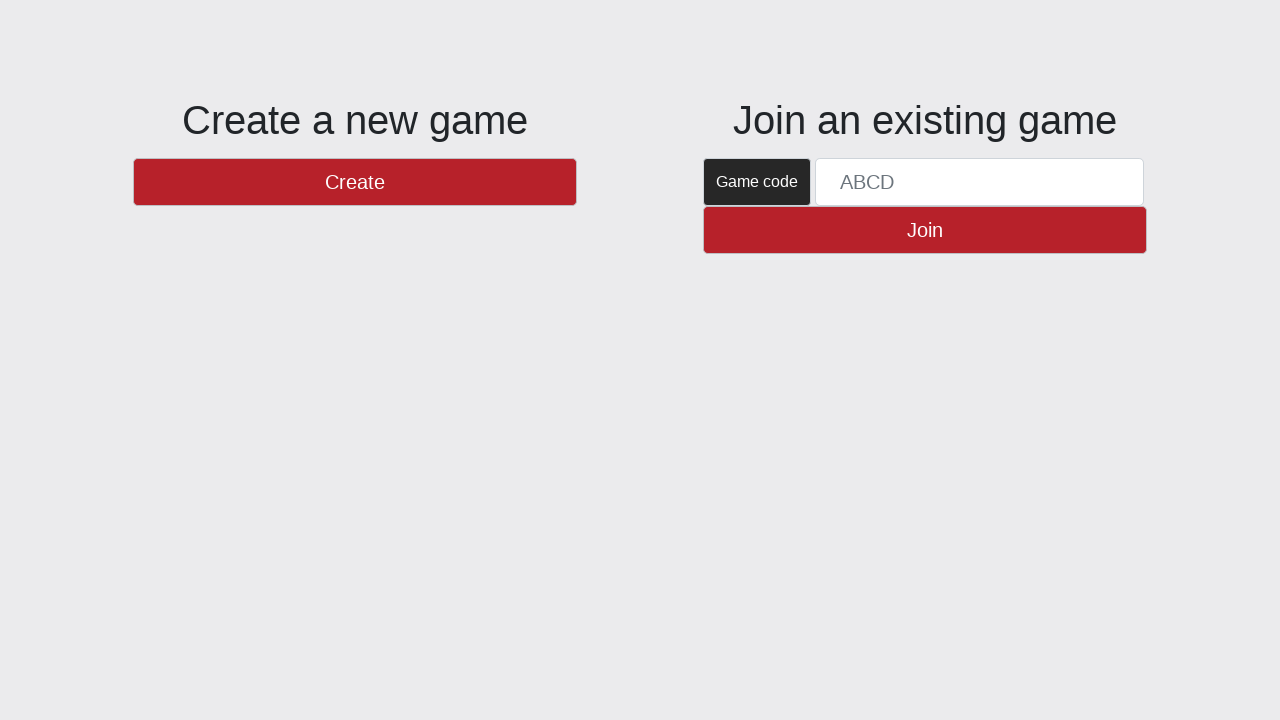

Clicked "Create" button to create game at (355, 182) on button >> internal:has-text="Create"i
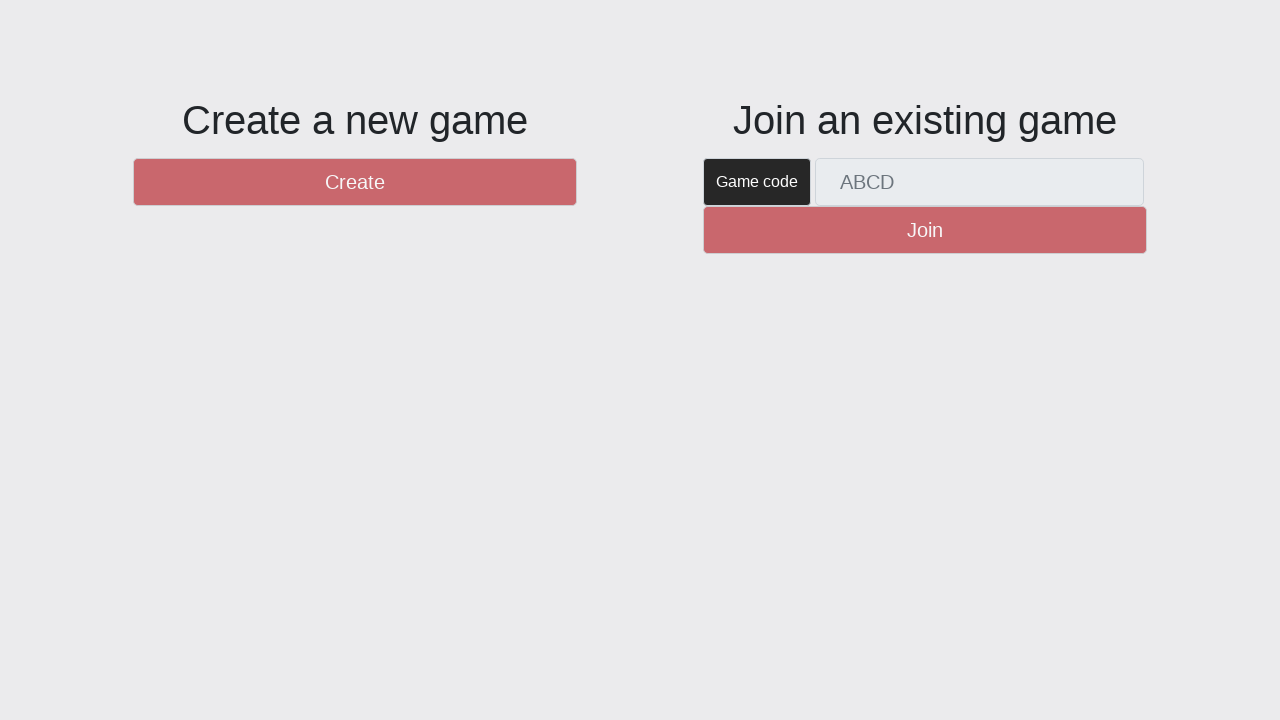

Verified "New Round" button is enabled at (1108, 652) on #btnNewRound
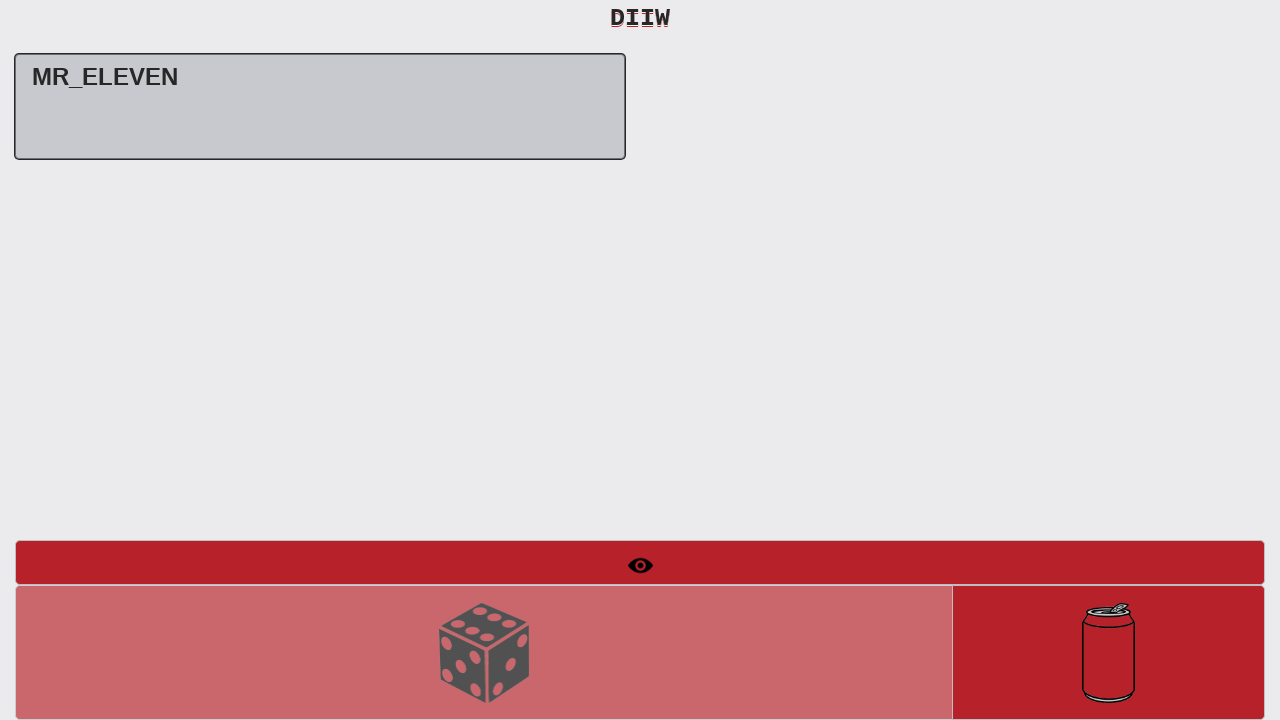

Clicked "New Round" button to start new round at (1108, 652) on #btnNewRound
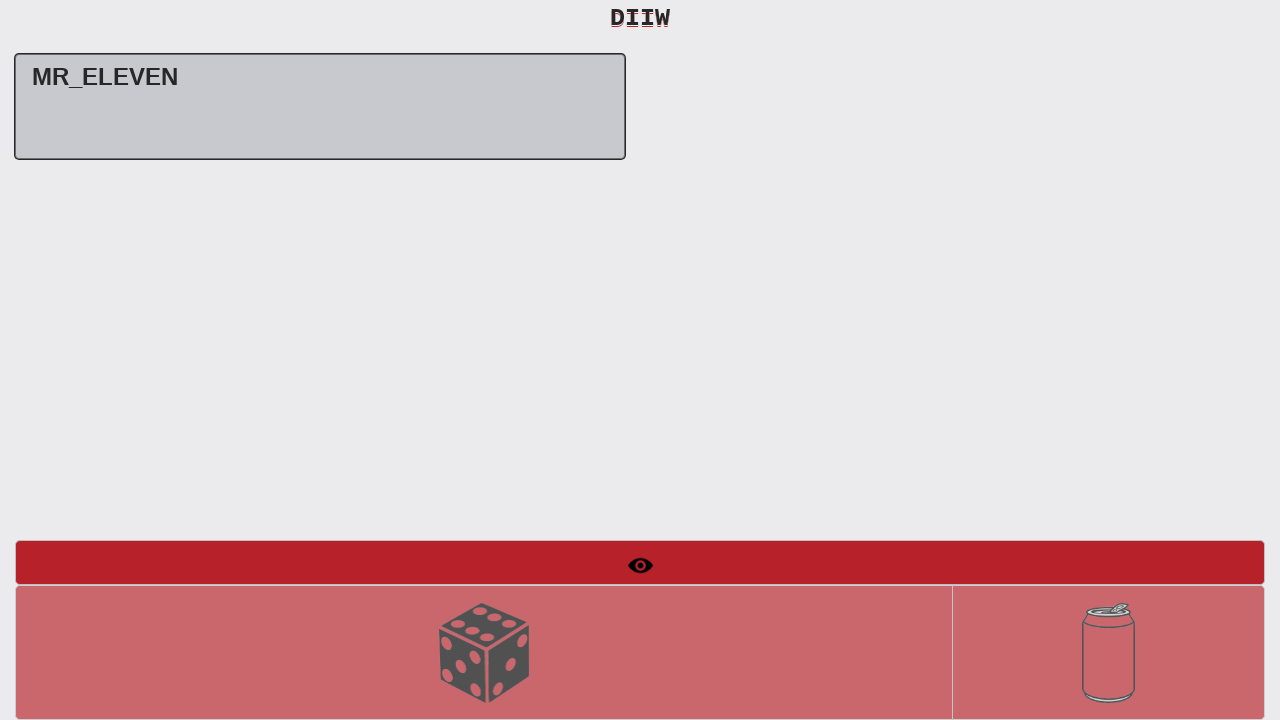

Verified "Roll Dice" button is enabled at (484, 652) on #btnRollDice
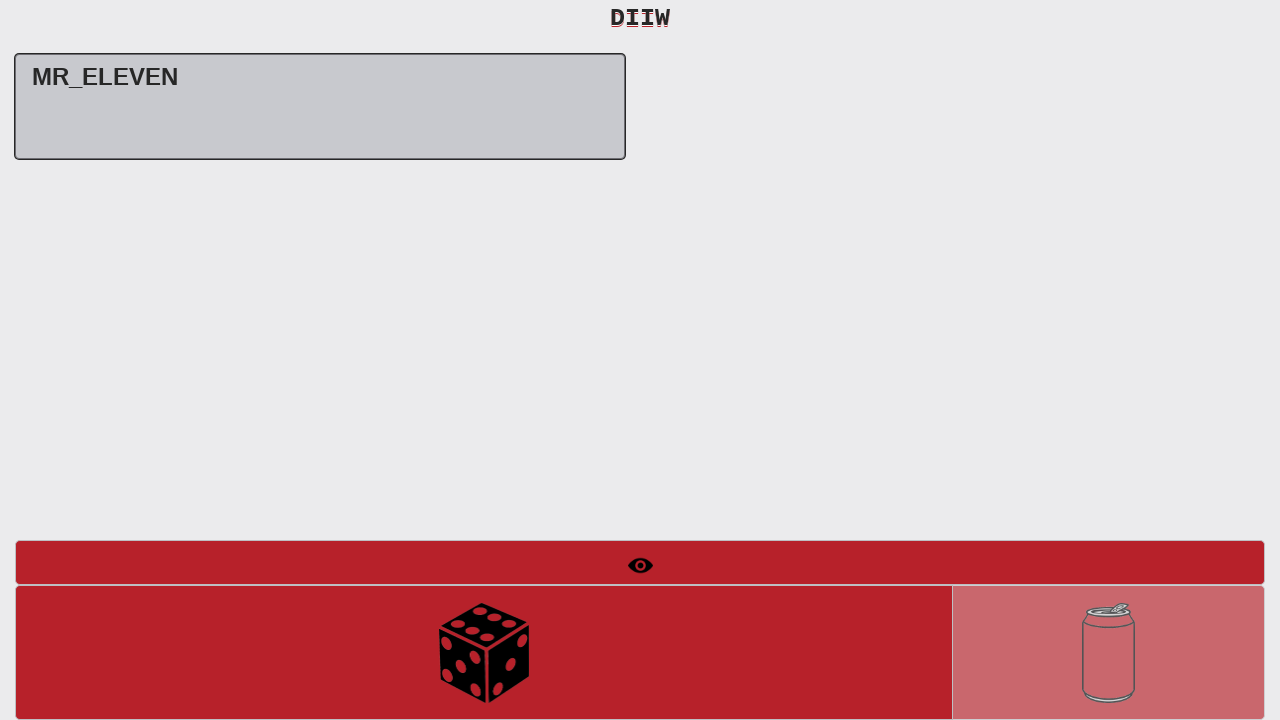

Clicked "Roll Dice" button to roll 6+5 dice at (484, 652) on #btnRollDice
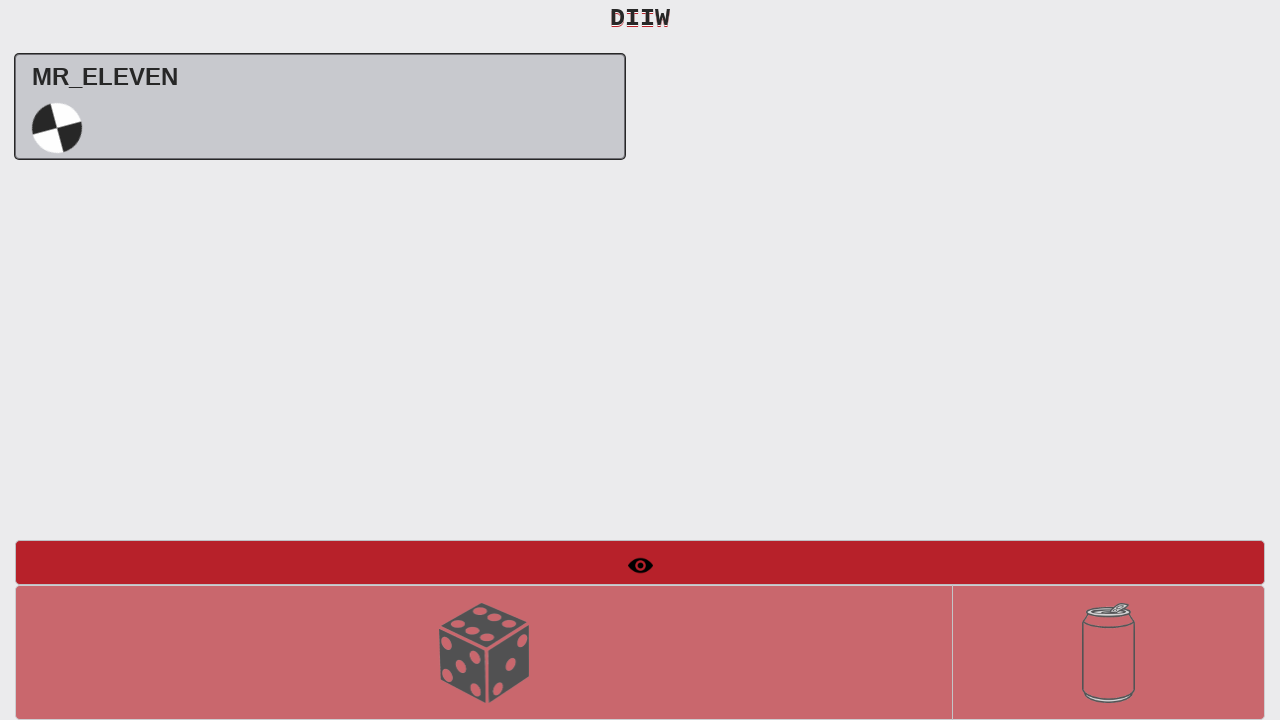

Verified "Mr Eleven (1) Winner" message appeared - game won with 6+5 roll
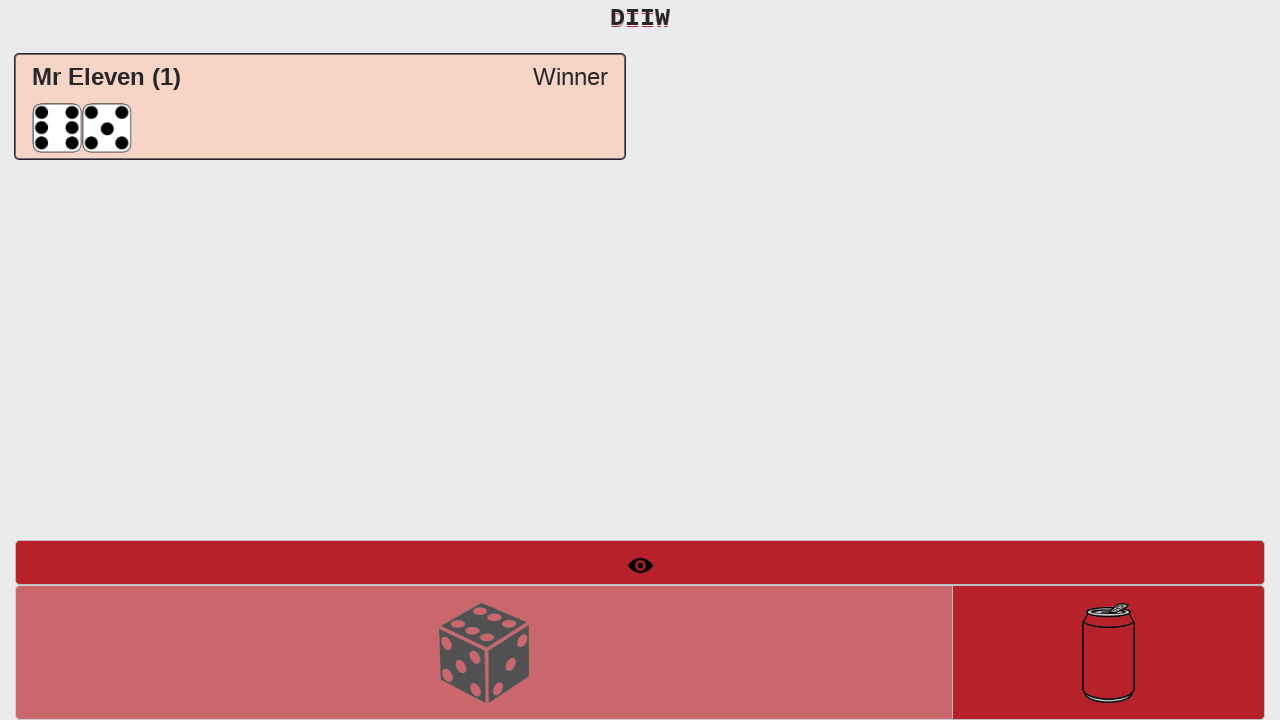

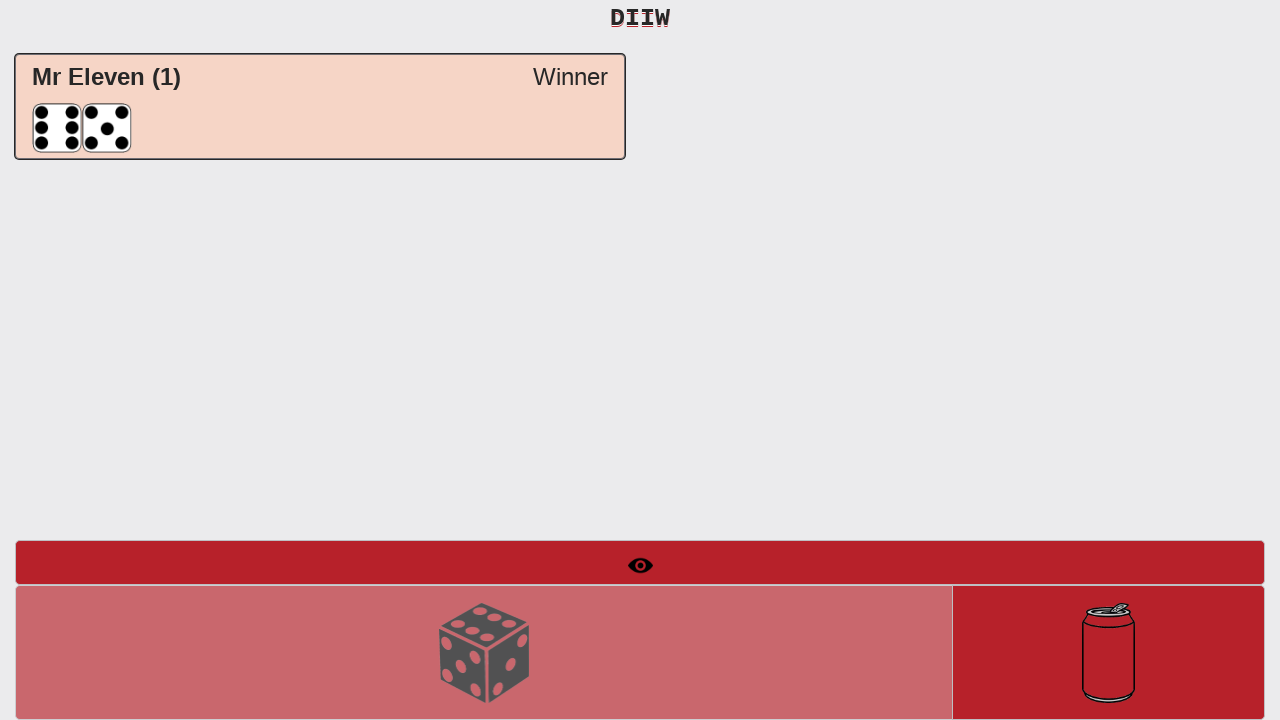